Tests form submission on a demo login page by entering credentials and clicking submit, then verifies the URL changes after submission.

Starting URL: https://www.stealmylogin.com/demo.html

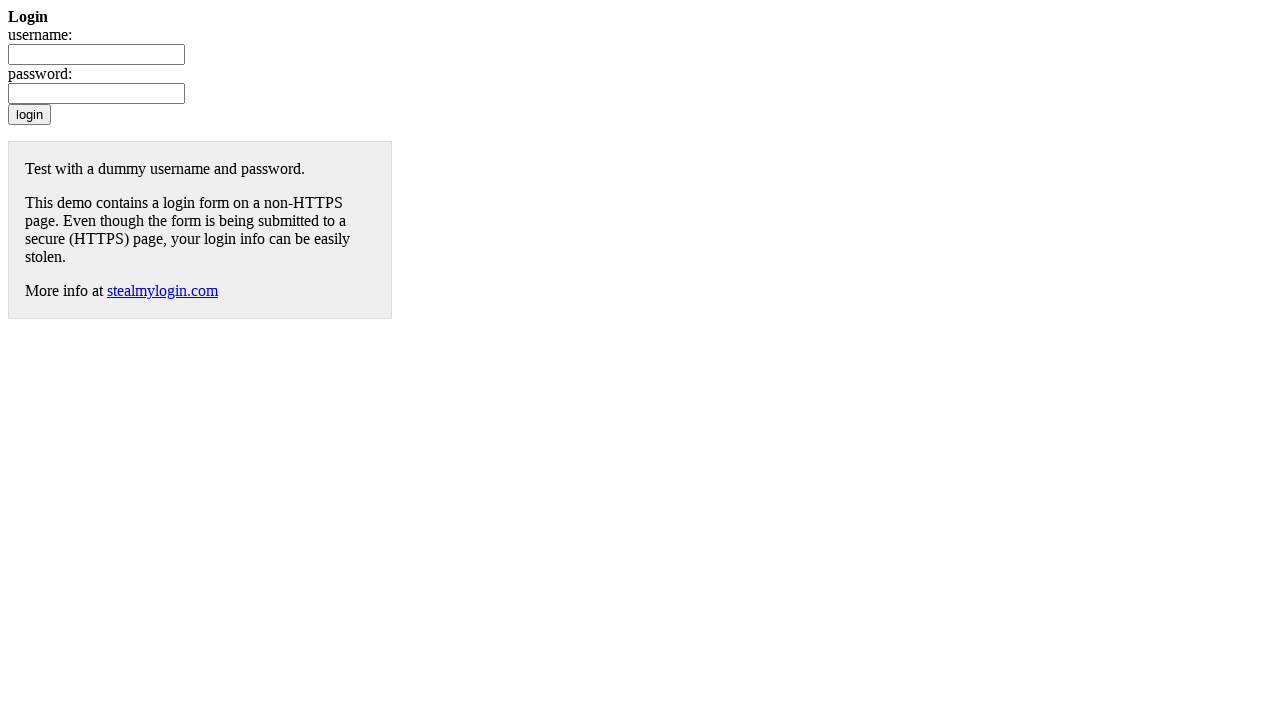

Filled username field with 'TestUser2024' on input[name='username']
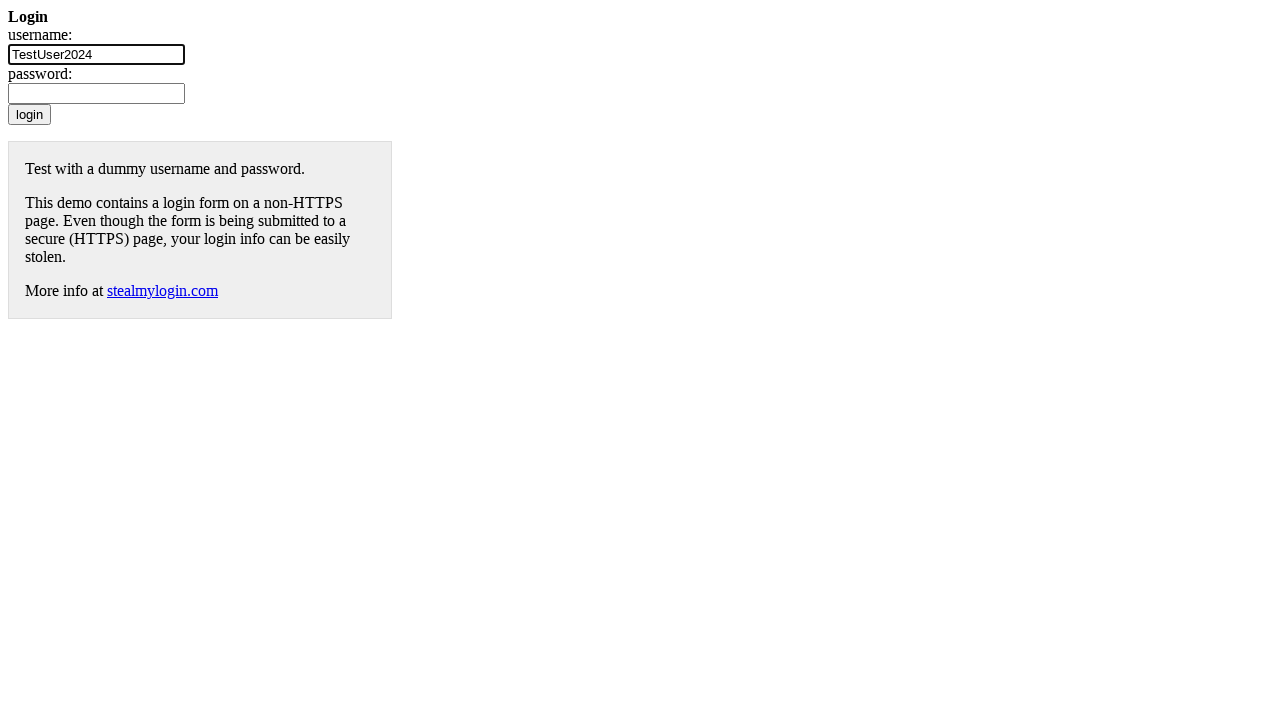

Filled password field with 'SecurePass789' on input[name='password']
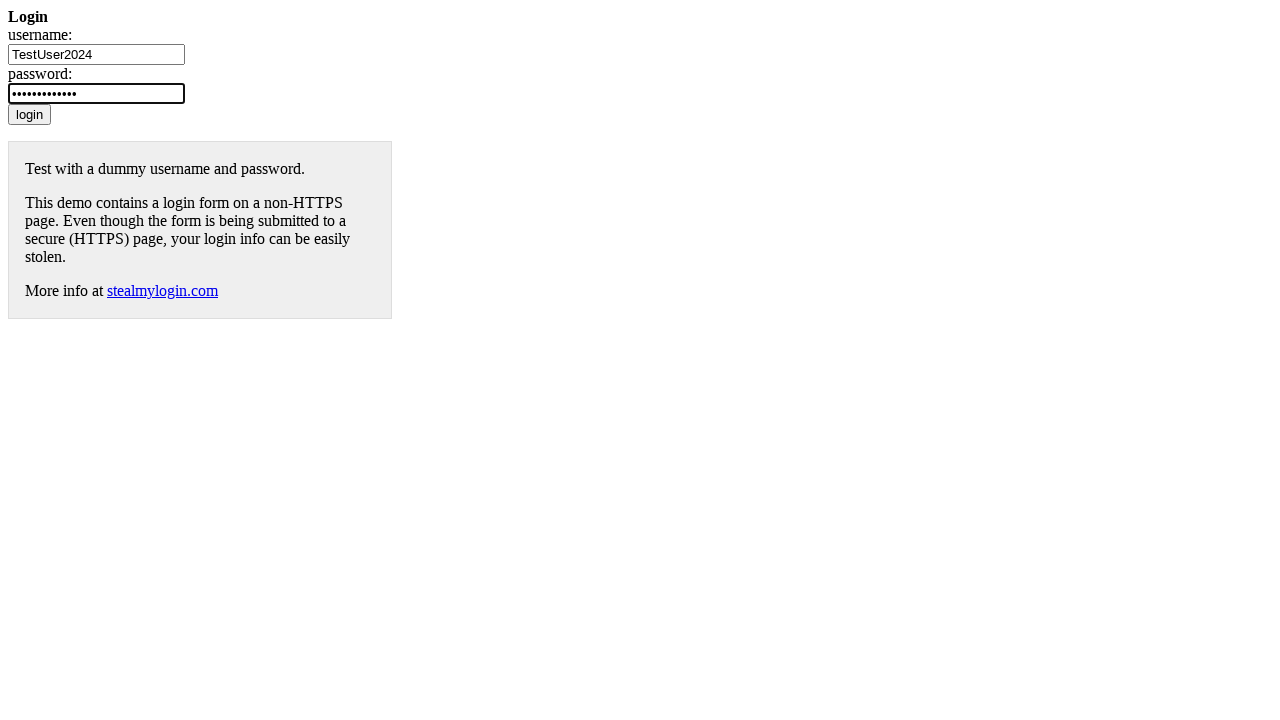

Clicked submit button to submit login form at (30, 114) on input[type='submit']
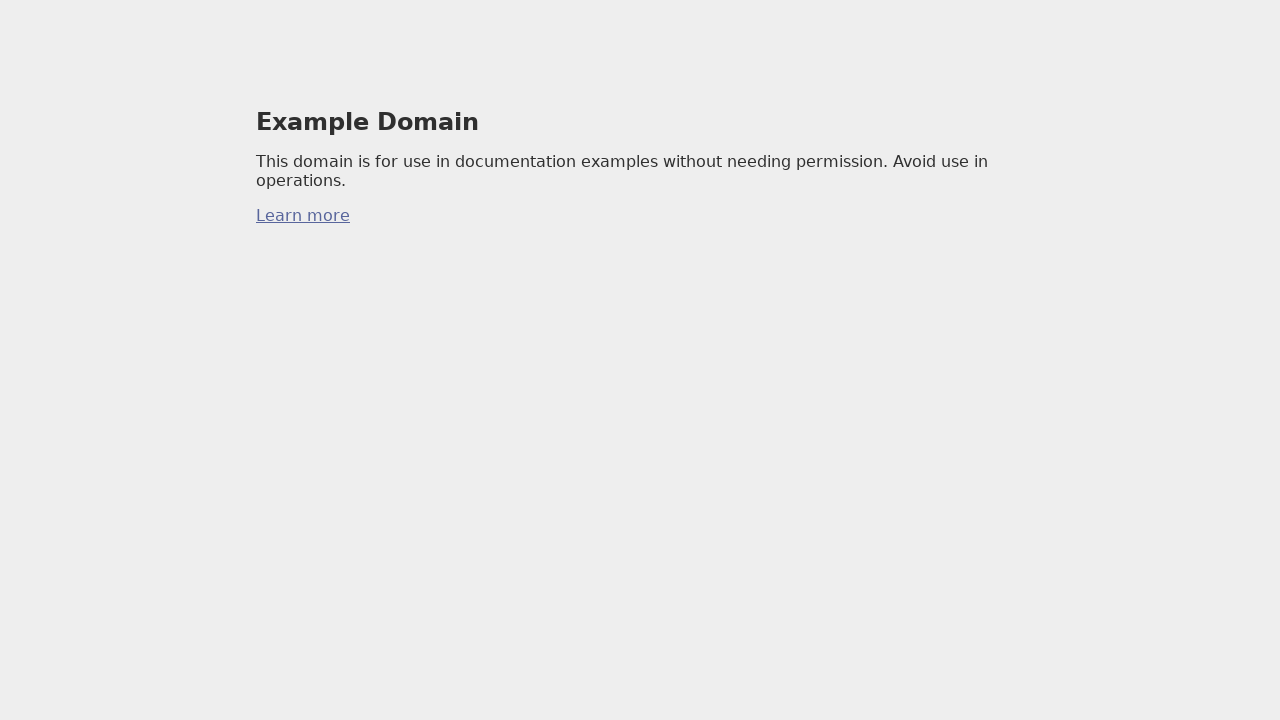

Page load completed after form submission
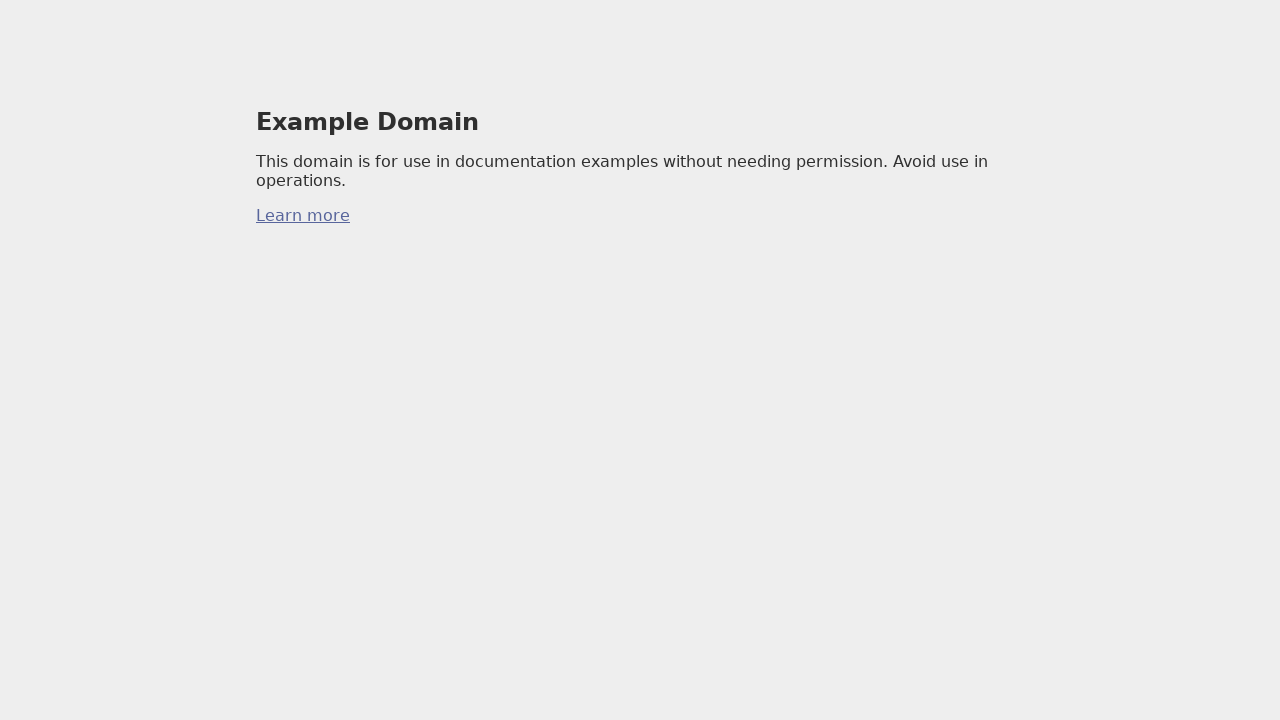

Verified current URL: https://example.com/
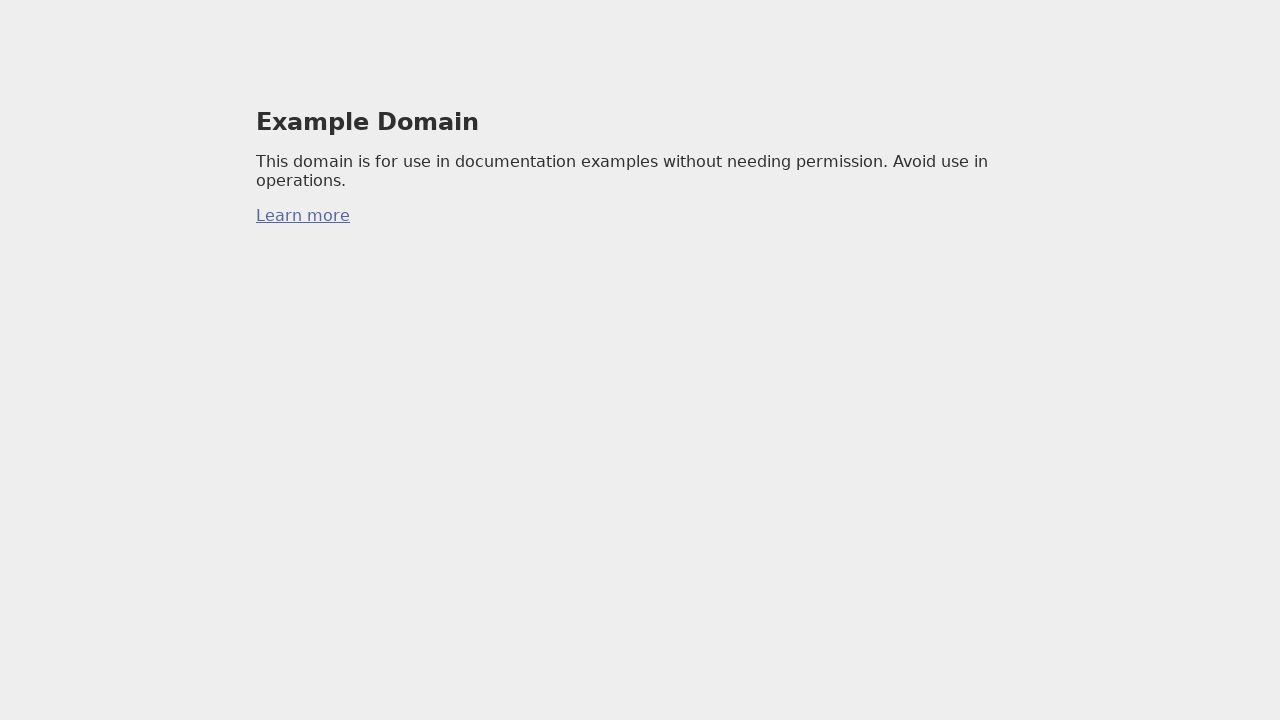

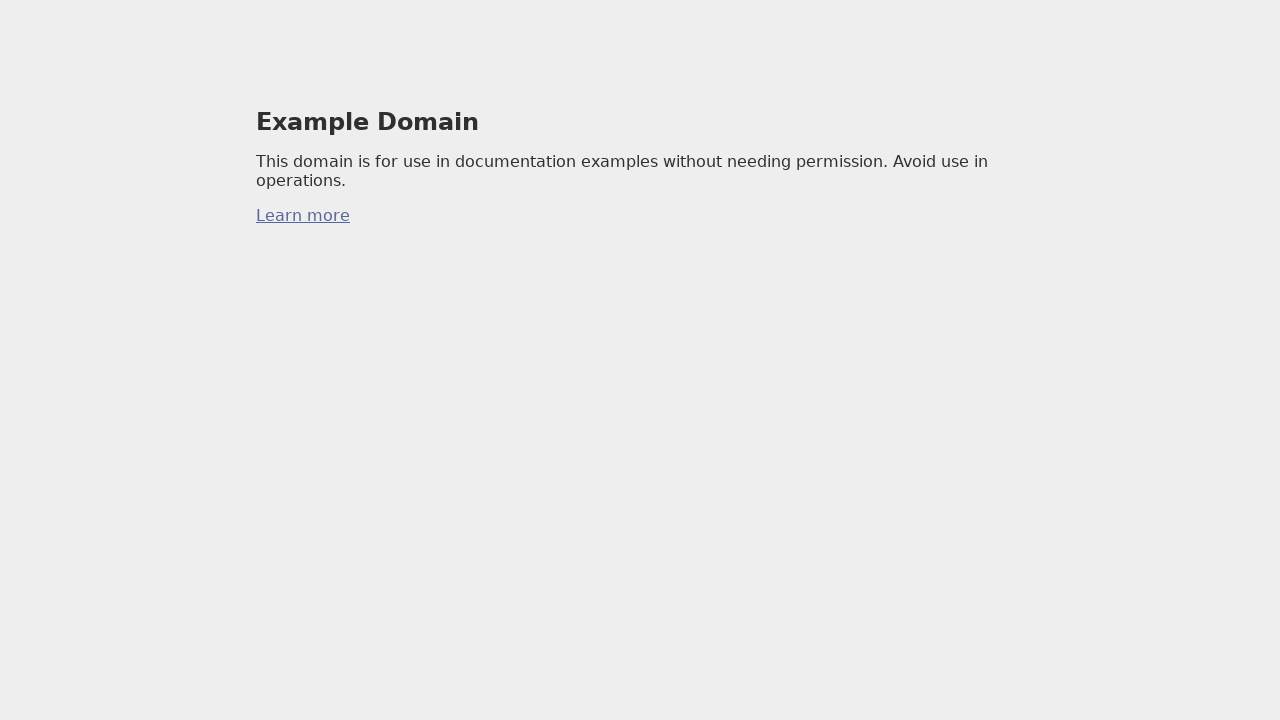